Tests adding a product to cart by navigating to product details page, updating quantity, and adding to cart

Starting URL: https://automationexercise.com/product_details/1

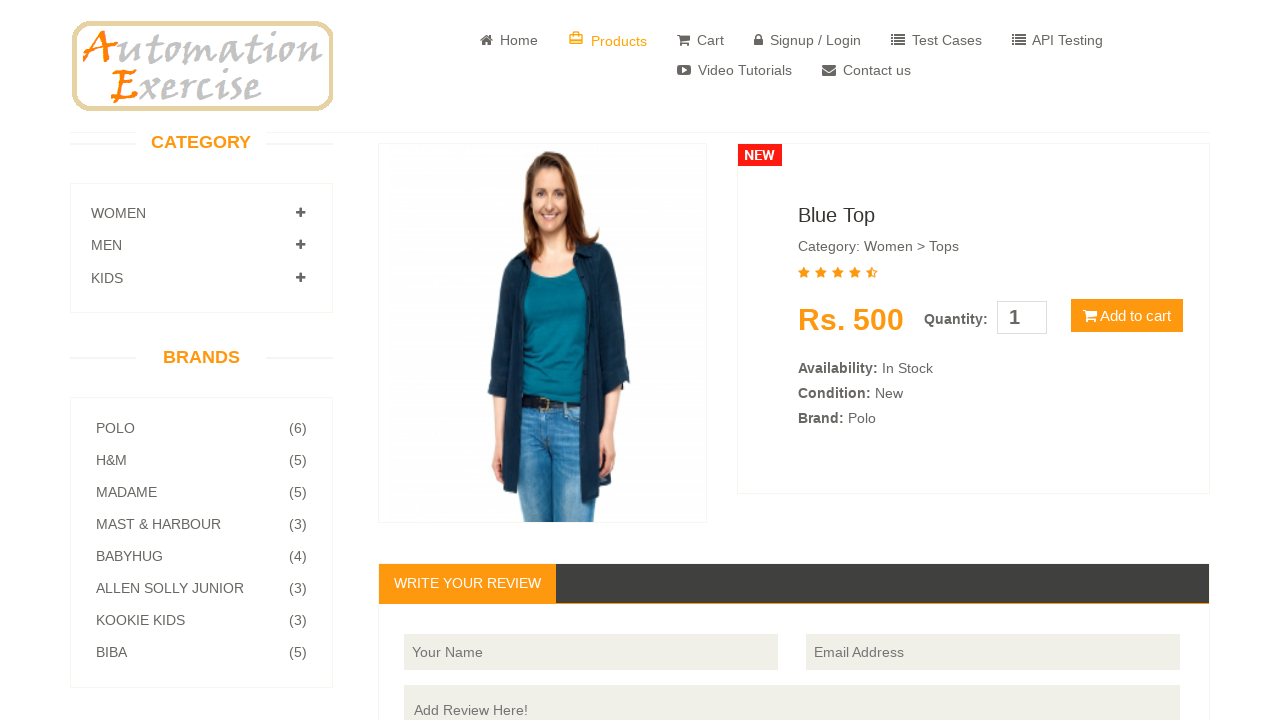

Cleared quantity input field on input#quantity
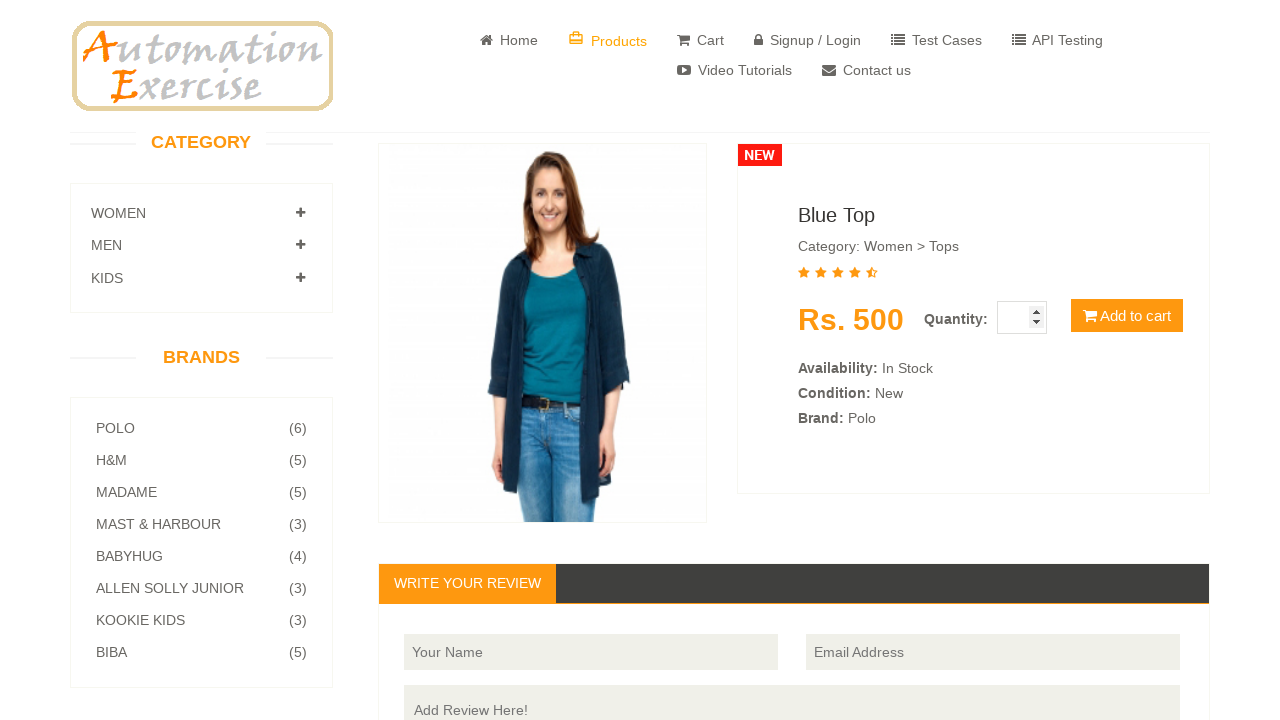

Filled quantity field with value '2' on input#quantity
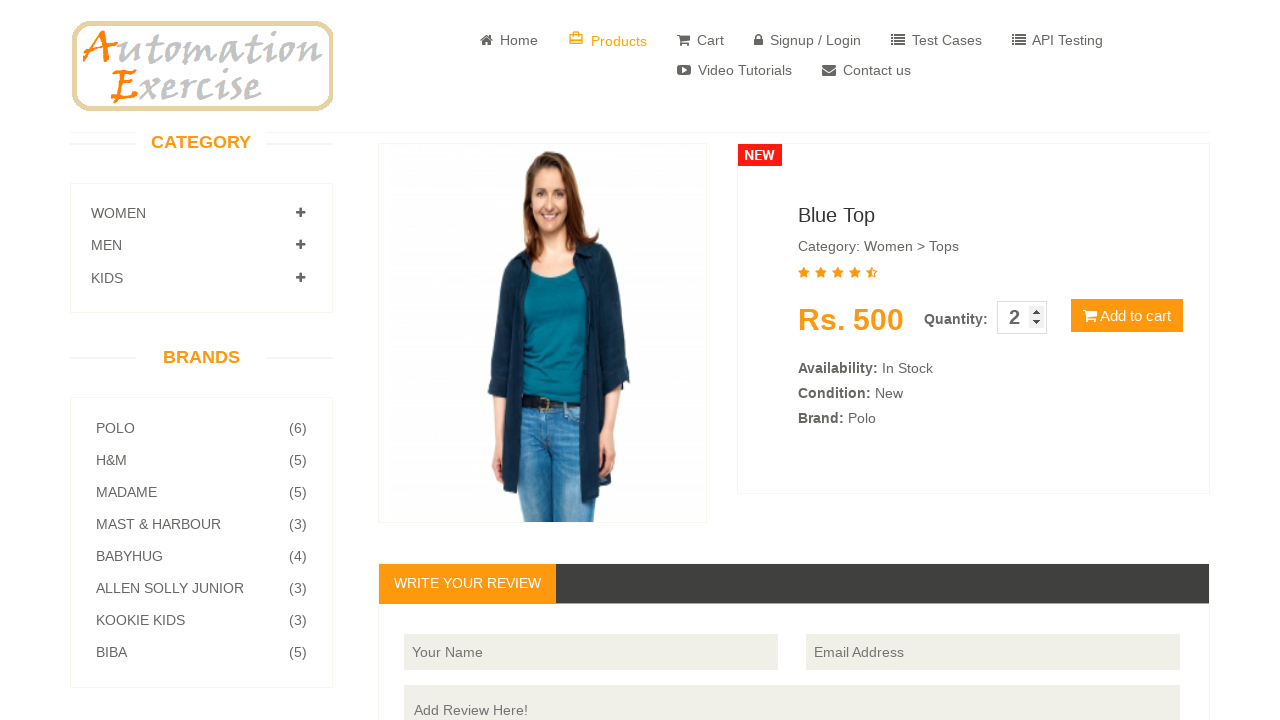

Clicked add to cart button at (1127, 316) on button[type='button']
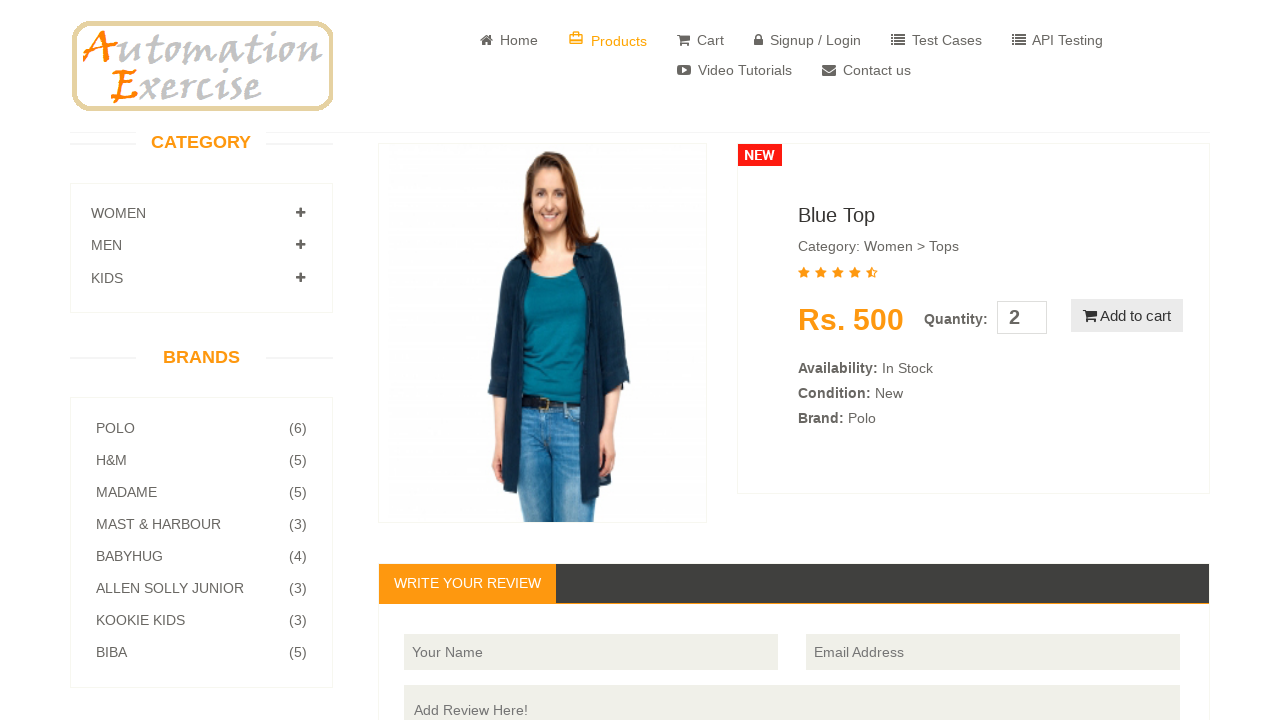

Clicked continue shopping button at (640, 336) on xpath=//button[normalize-space()='Continue Shopping']
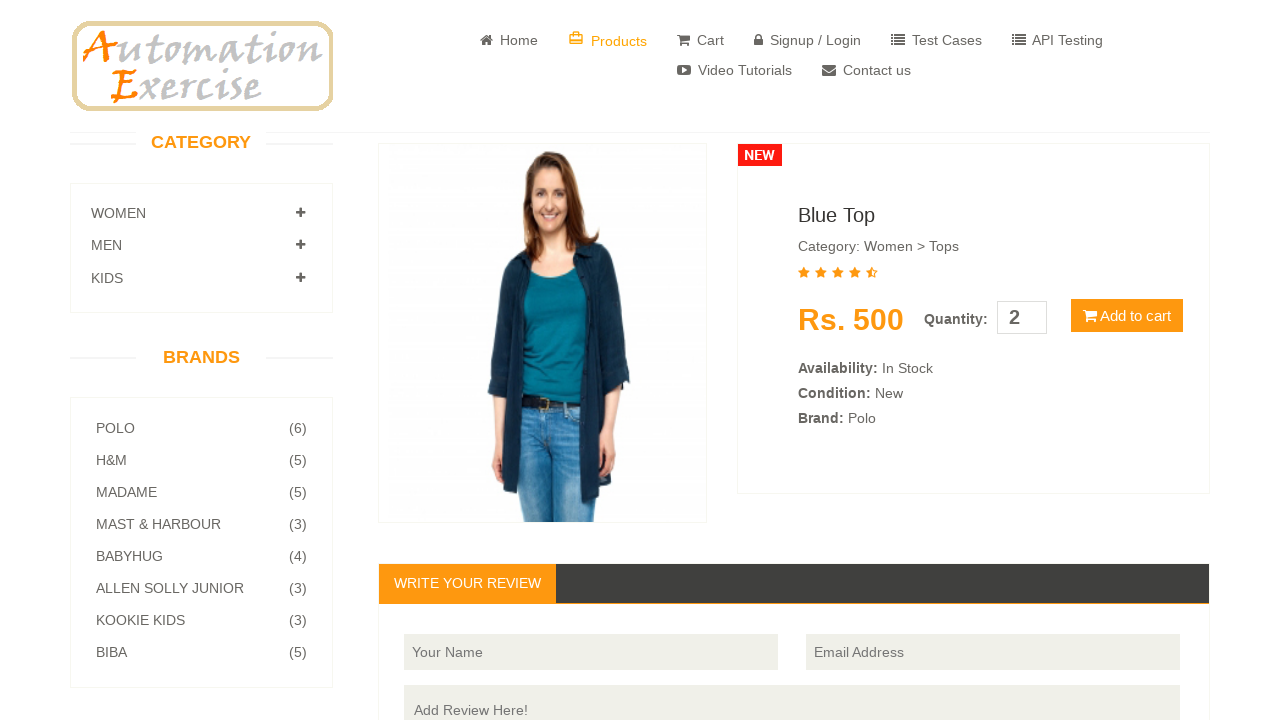

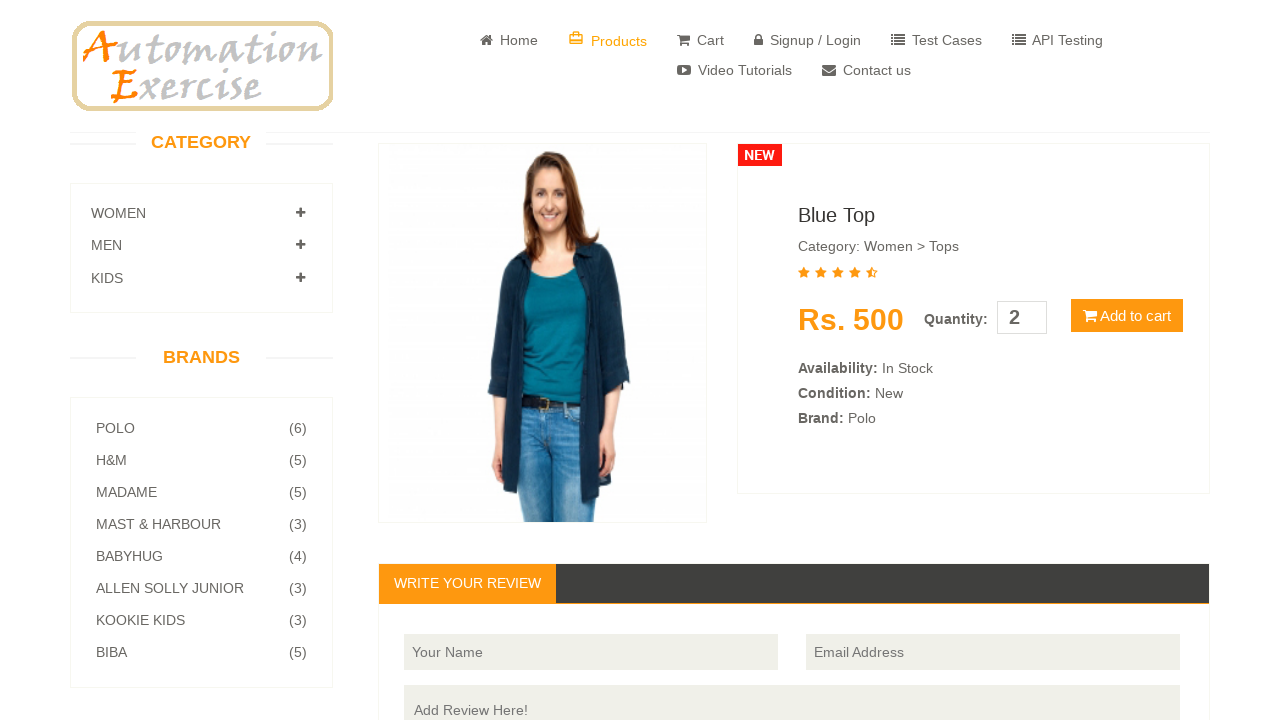